Tests JavaScript confirmation alert handling by clicking a button to trigger a confirmation dialog, accepting it, and verifying the result message is displayed correctly.

Starting URL: http://the-internet.herokuapp.com/javascript_alerts

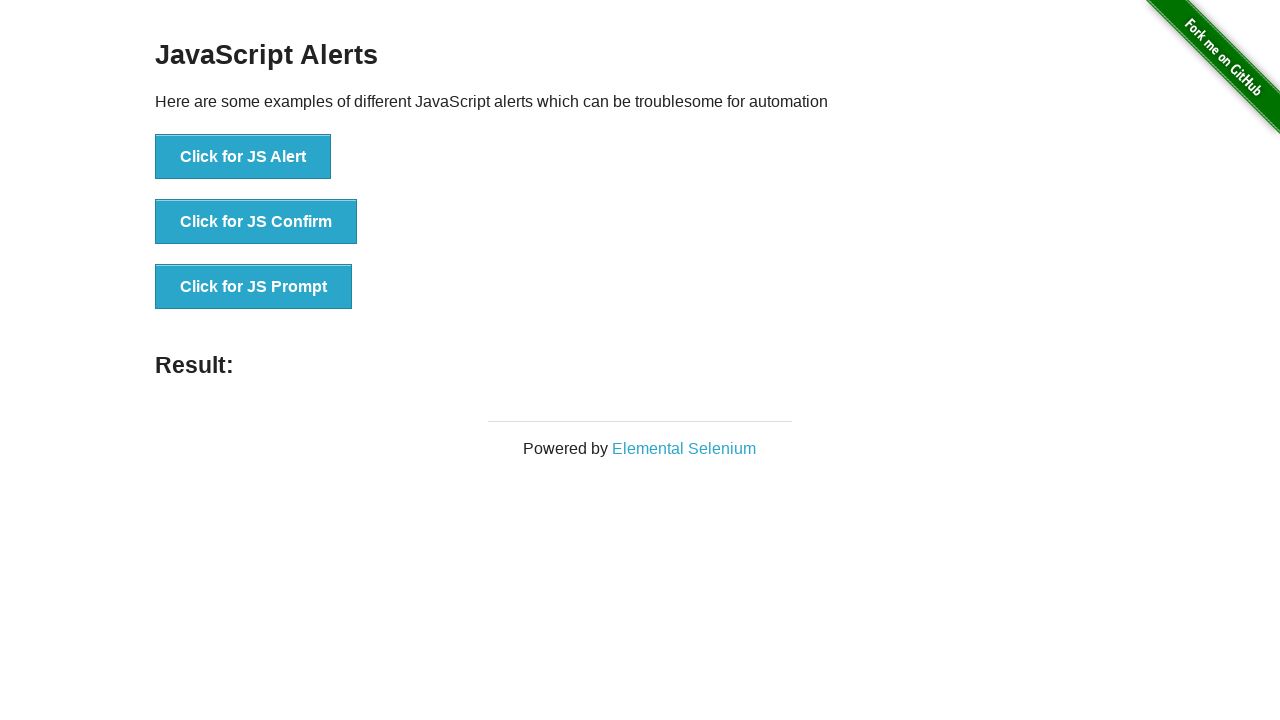

Clicked the second button to trigger JavaScript confirmation alert at (256, 222) on button >> nth=1
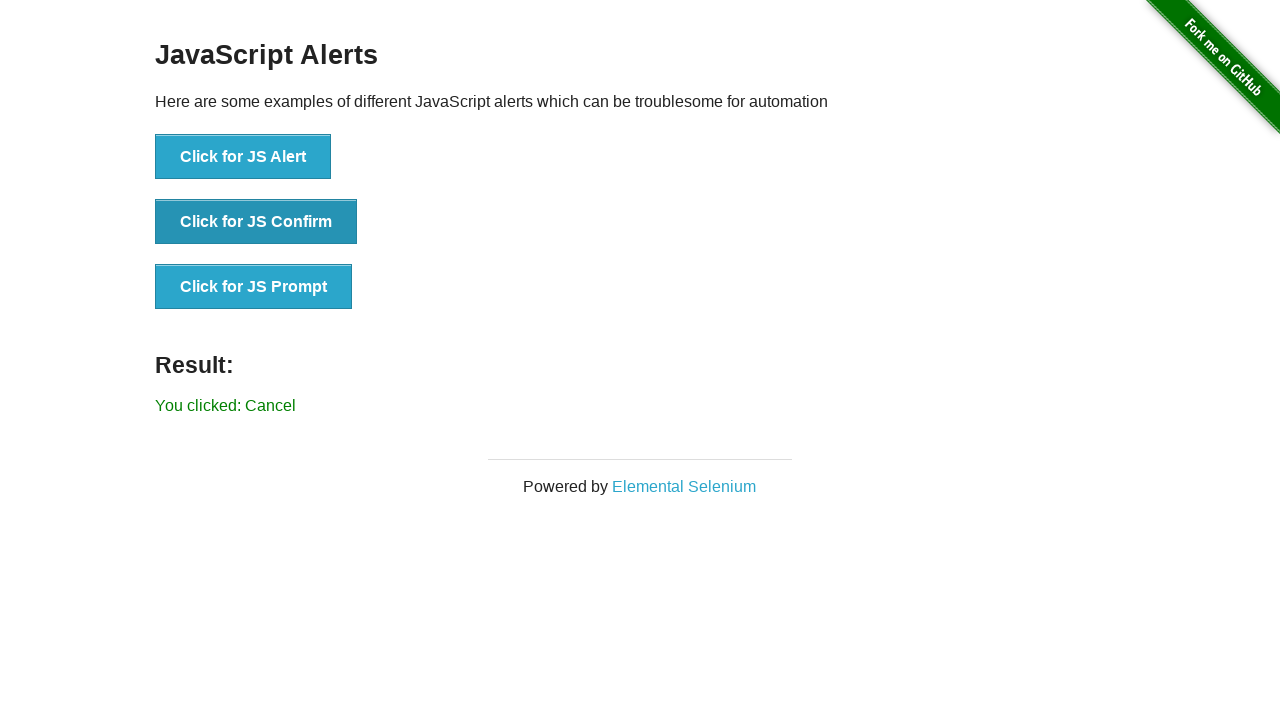

Set up dialog handler to accept confirmation alerts
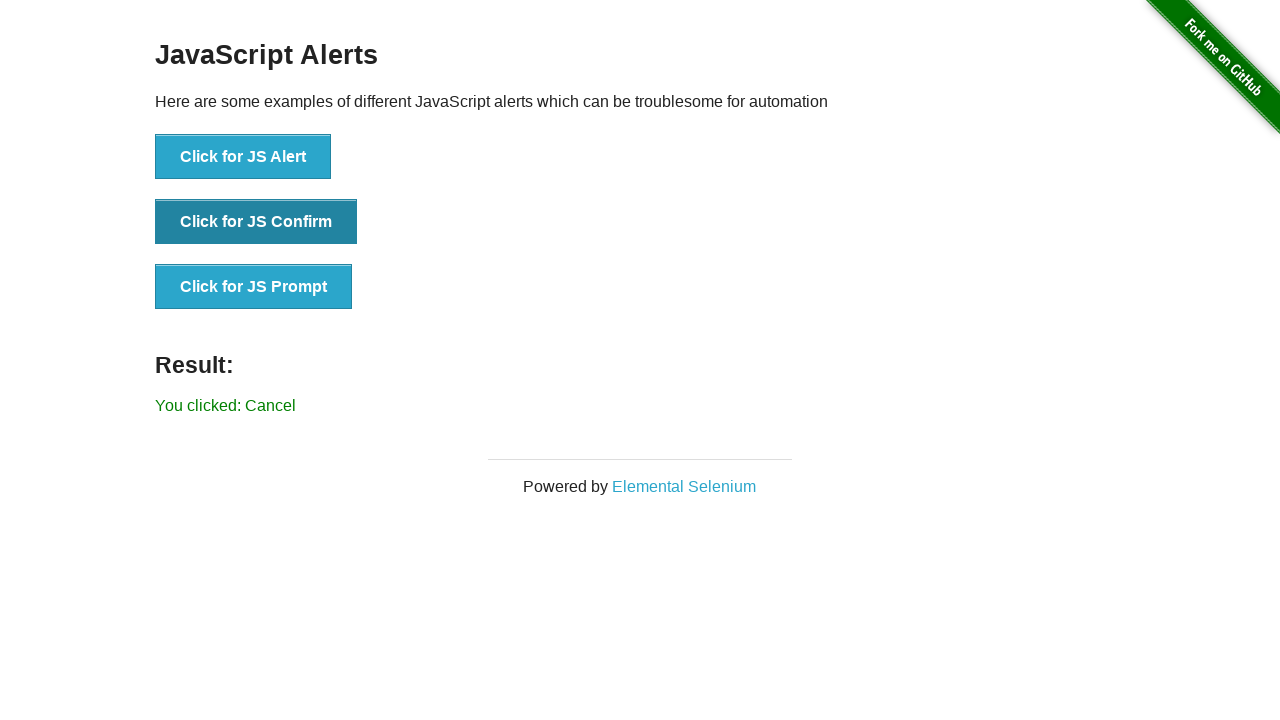

Re-clicked the second button to trigger the confirmation dialog at (256, 222) on button >> nth=1
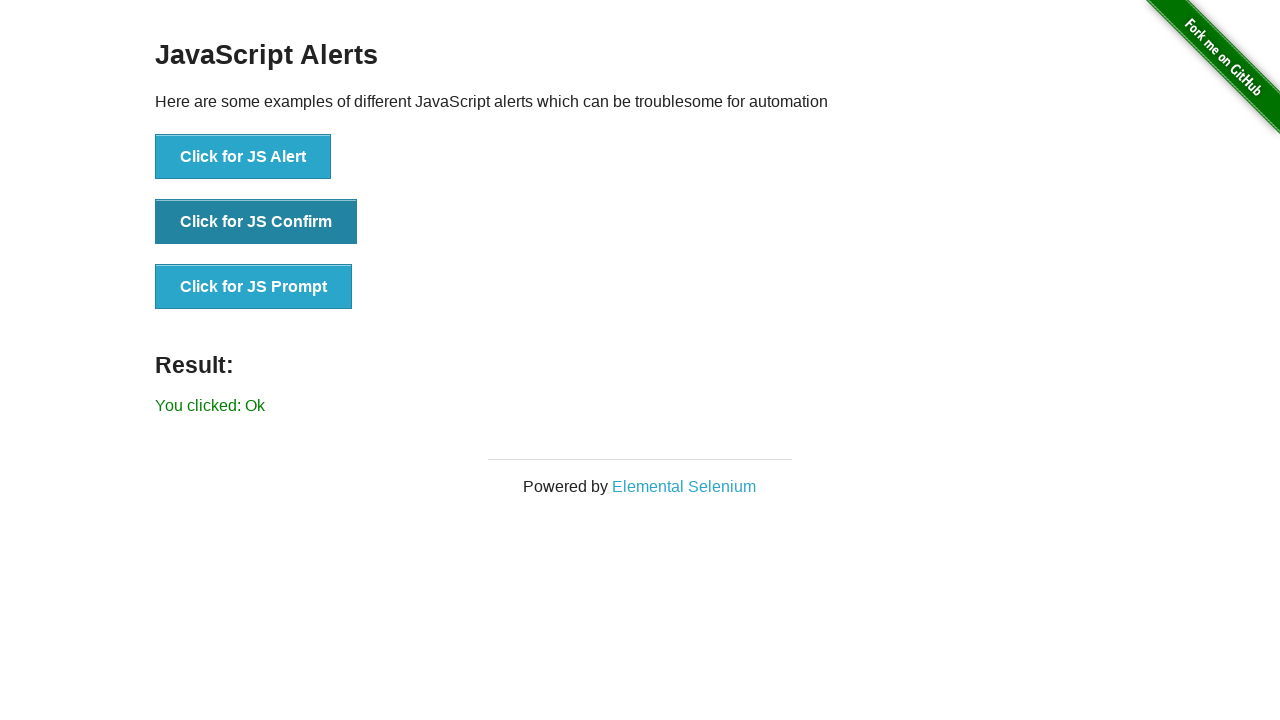

Waited for result message to appear
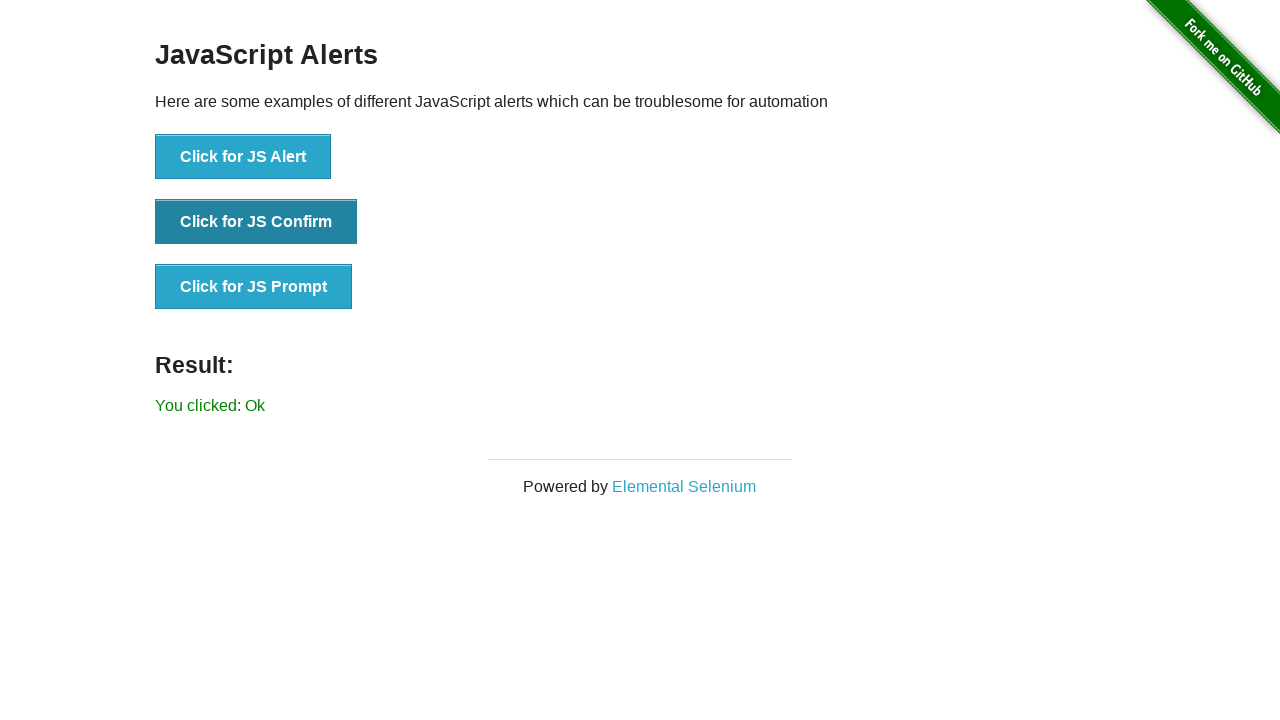

Retrieved result message text
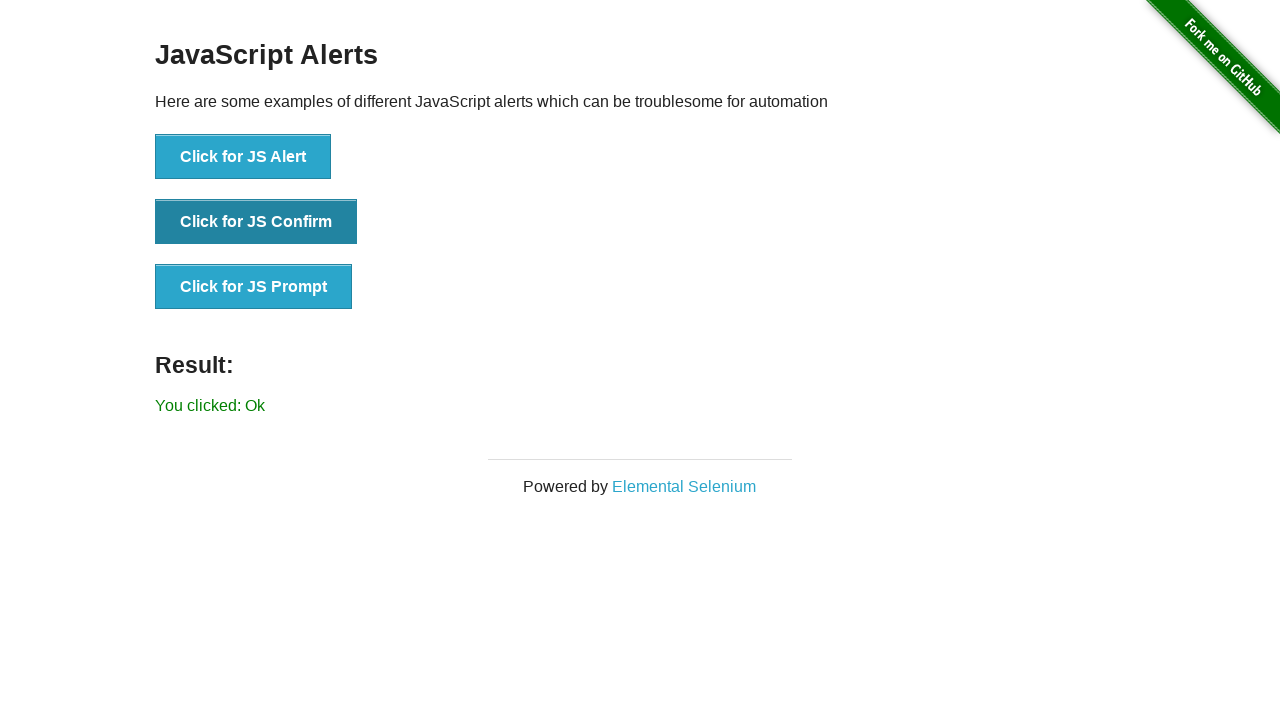

Verified result message equals 'You clicked: Ok'
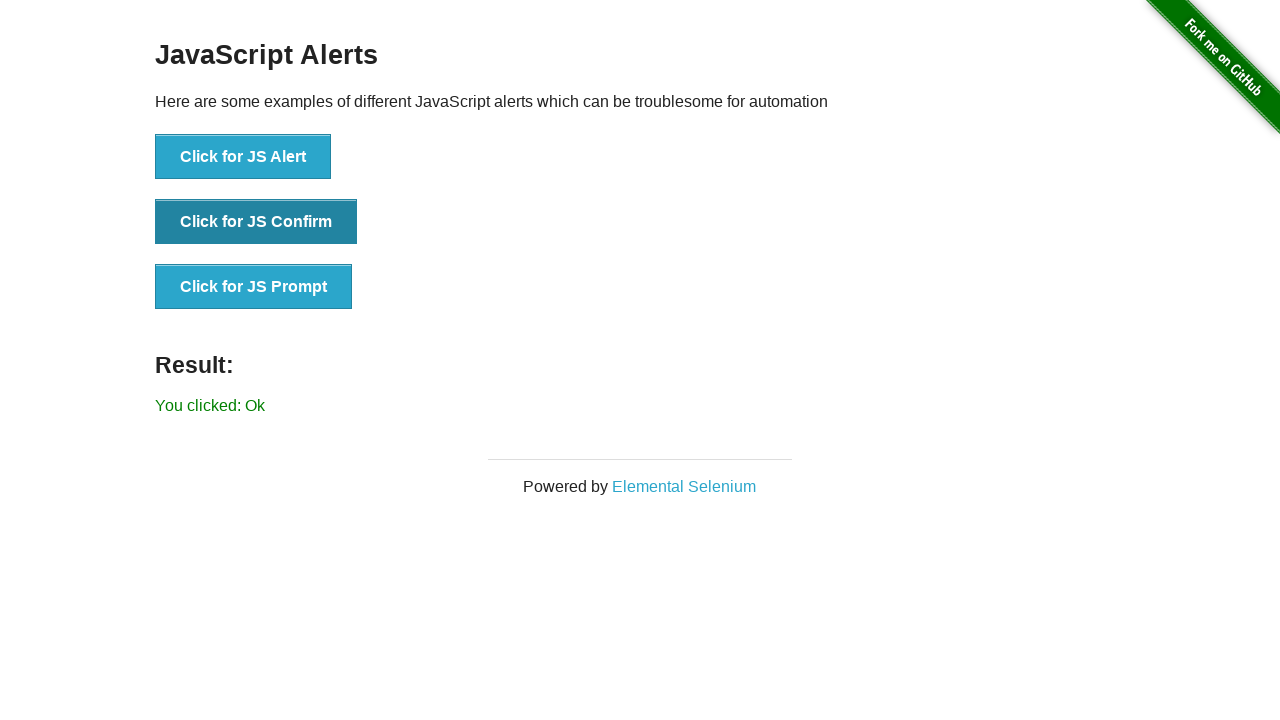

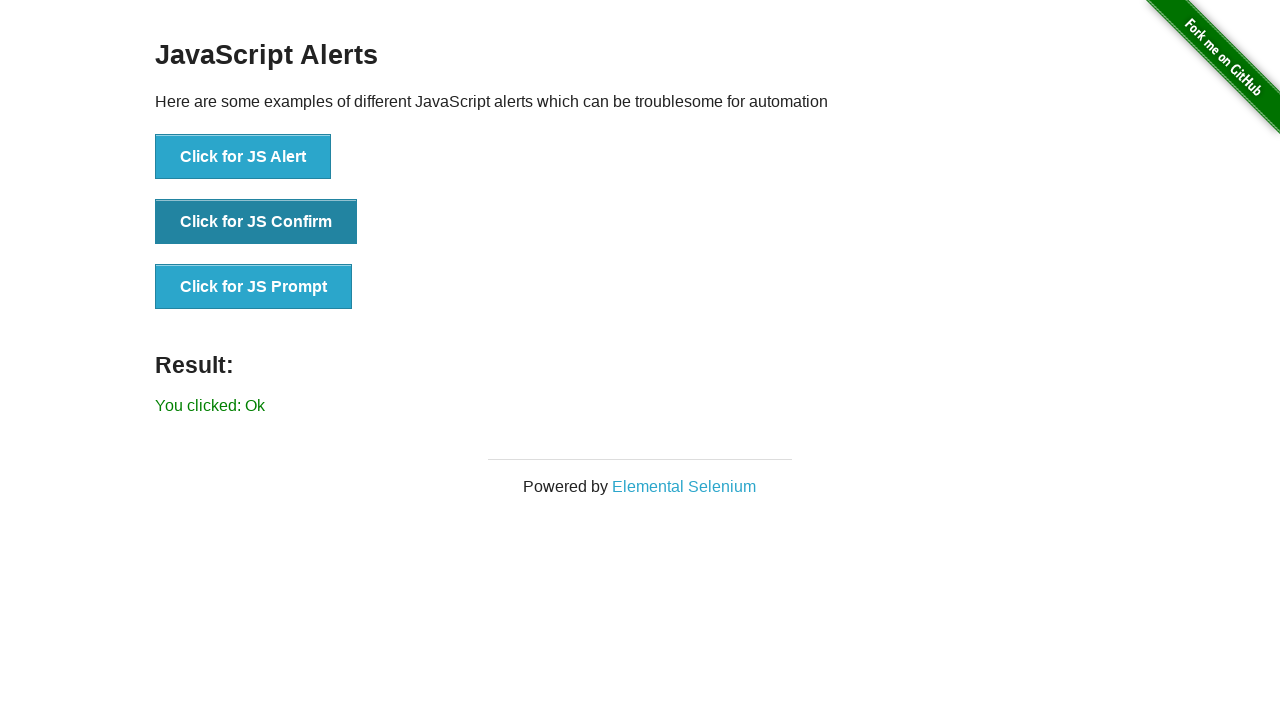